Tests confirm JavaScript alert by clicking button, reading alert text, and accepting it

Starting URL: https://v1.training-support.net/selenium/javascript-alerts

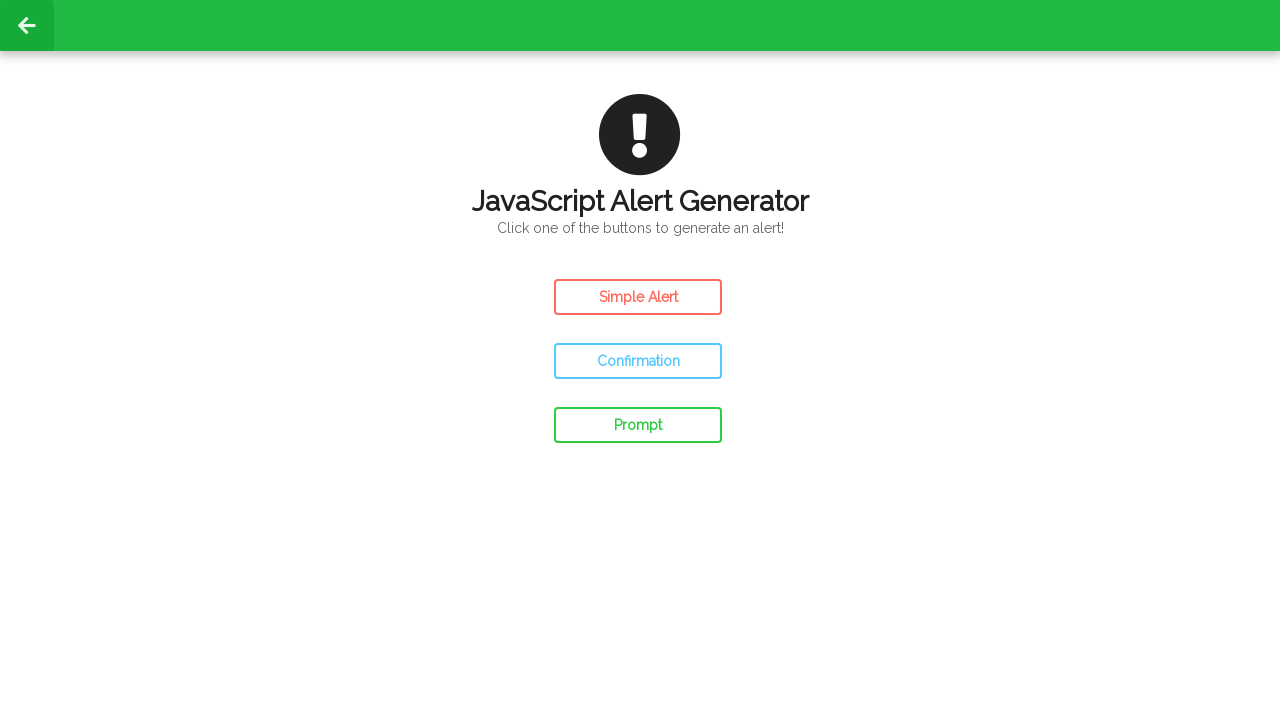

Navigated to JavaScript alerts training page
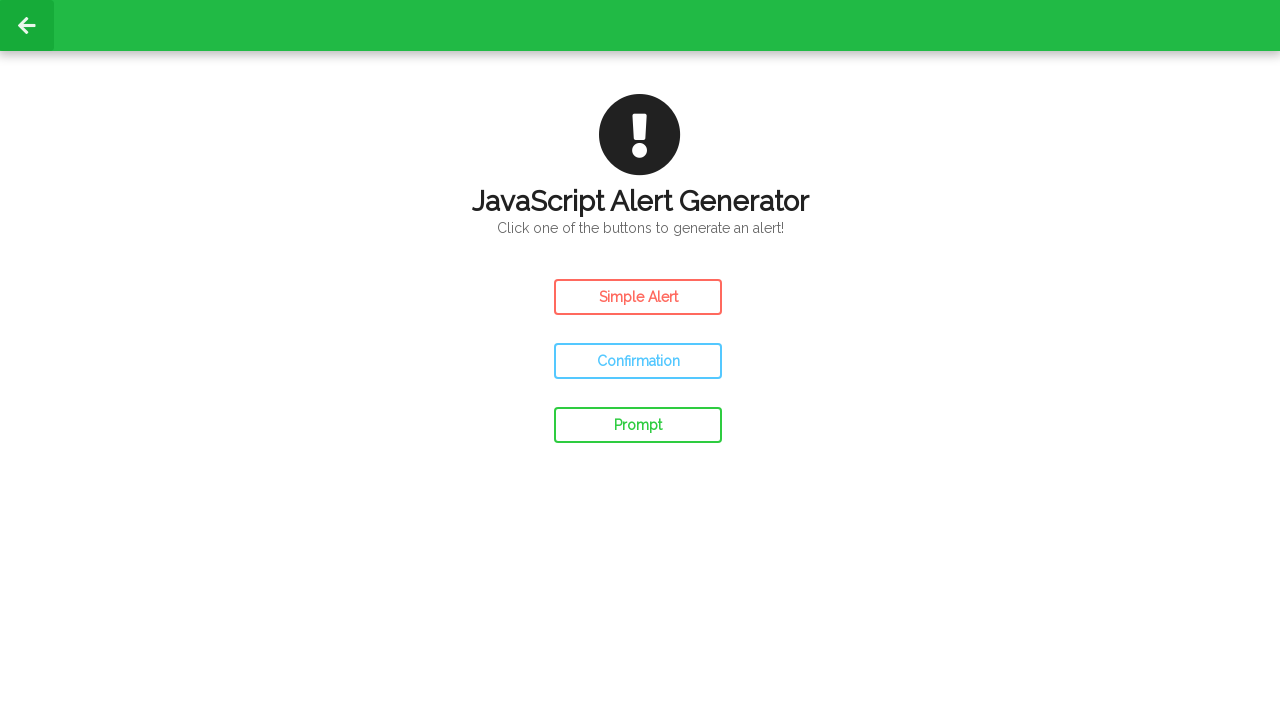

Clicked the confirm alert button at (638, 361) on #confirm
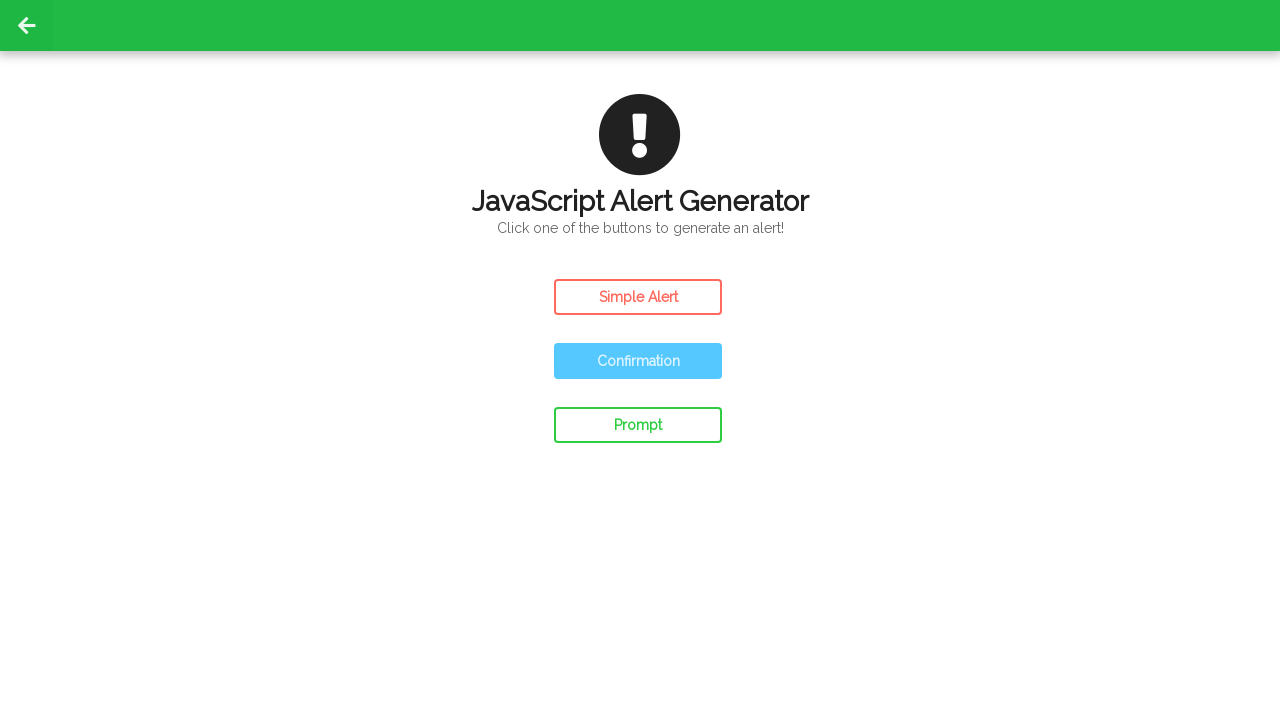

Set up dialog handler to accept confirm alert
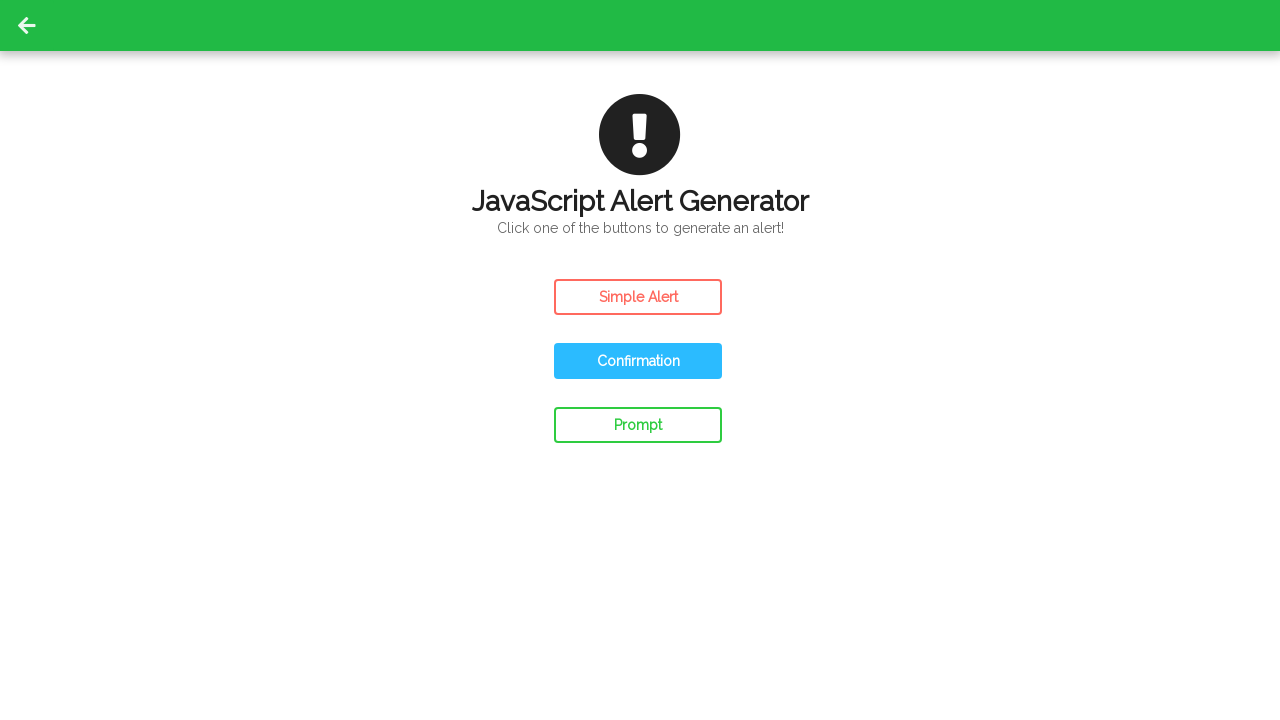

Waited for dialog to be processed
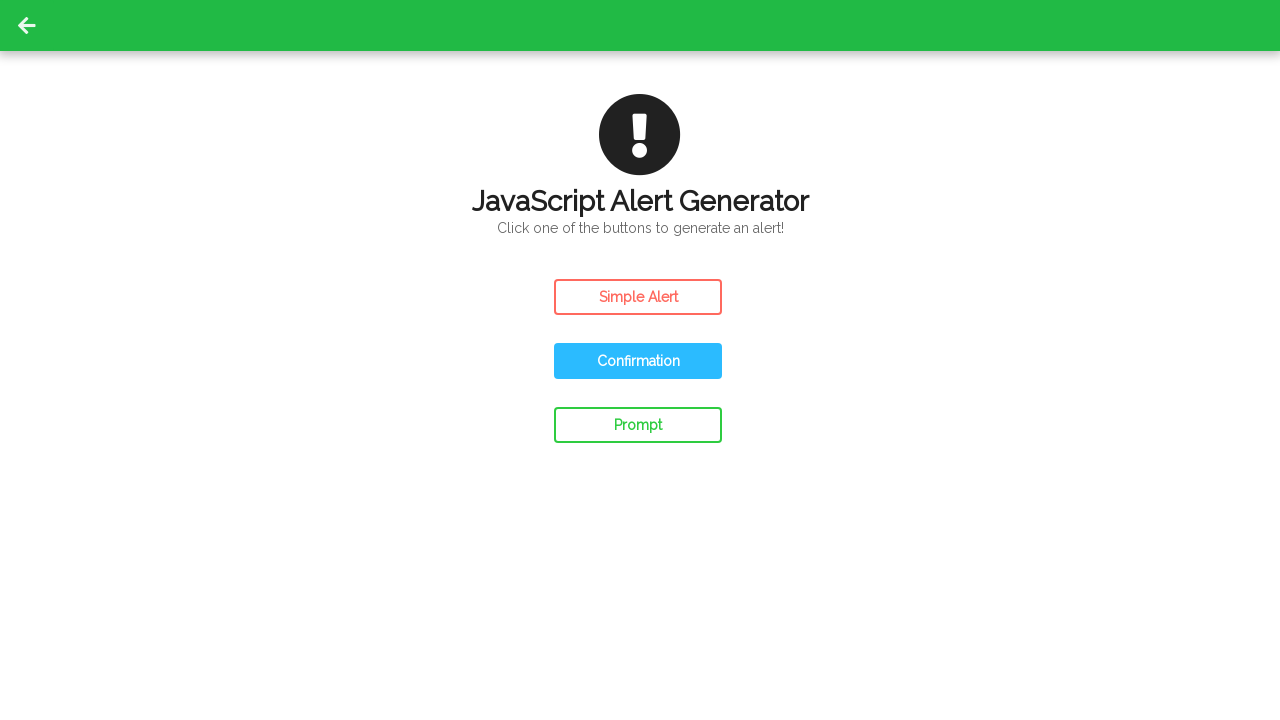

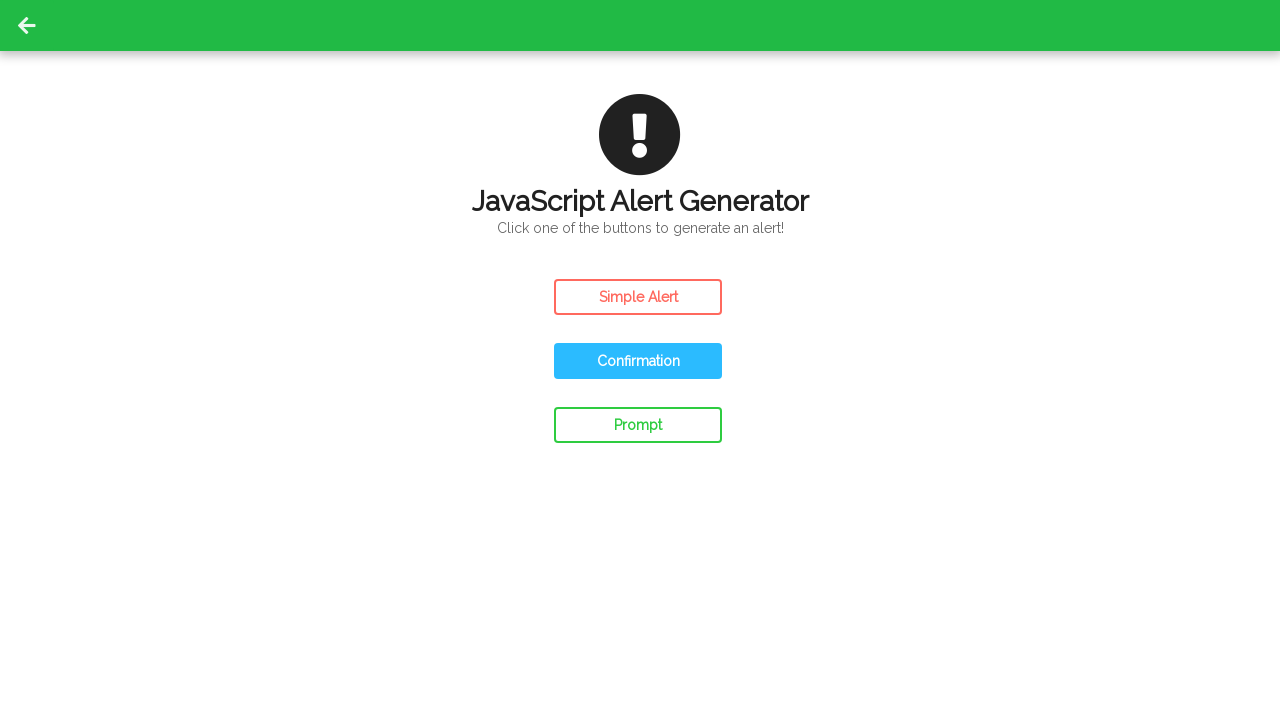